Tests that a product can be added to the cart with a specific quantity (4) by viewing product details, increasing the quantity, adding to cart, and verifying the cart displays the correct quantity.

Starting URL: https://automationexercise.com/

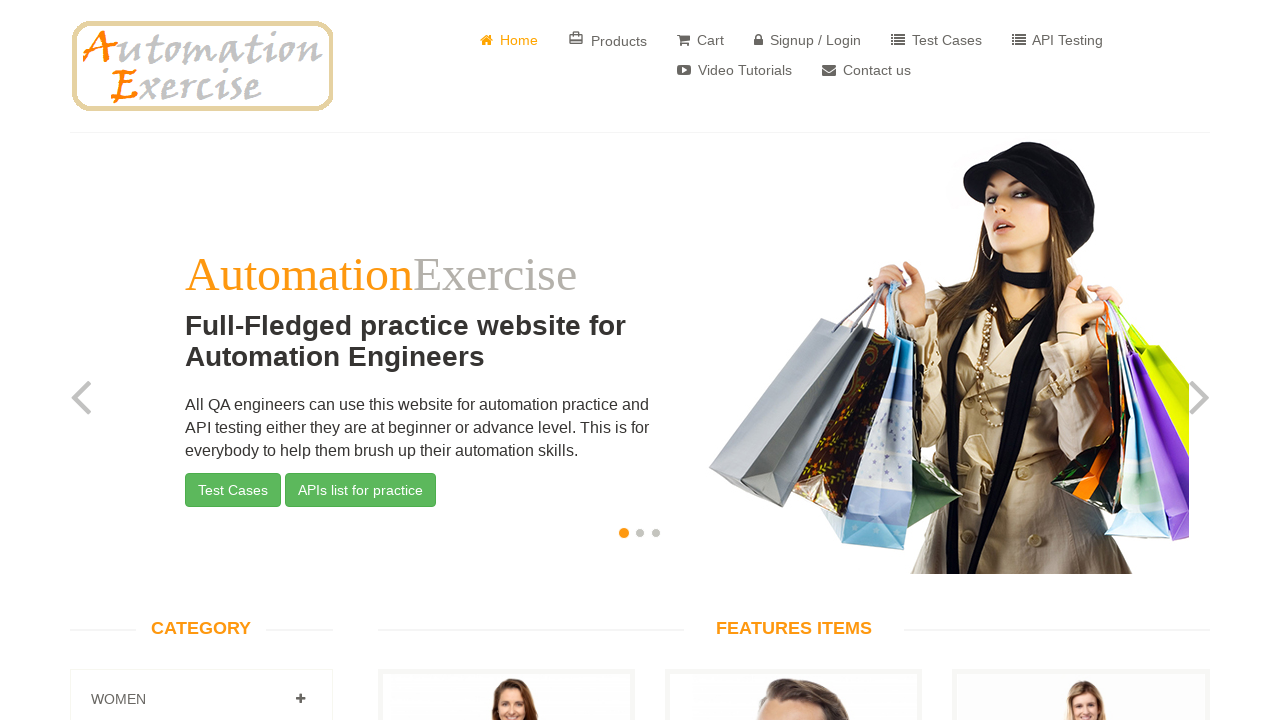

Home page loaded - body element found
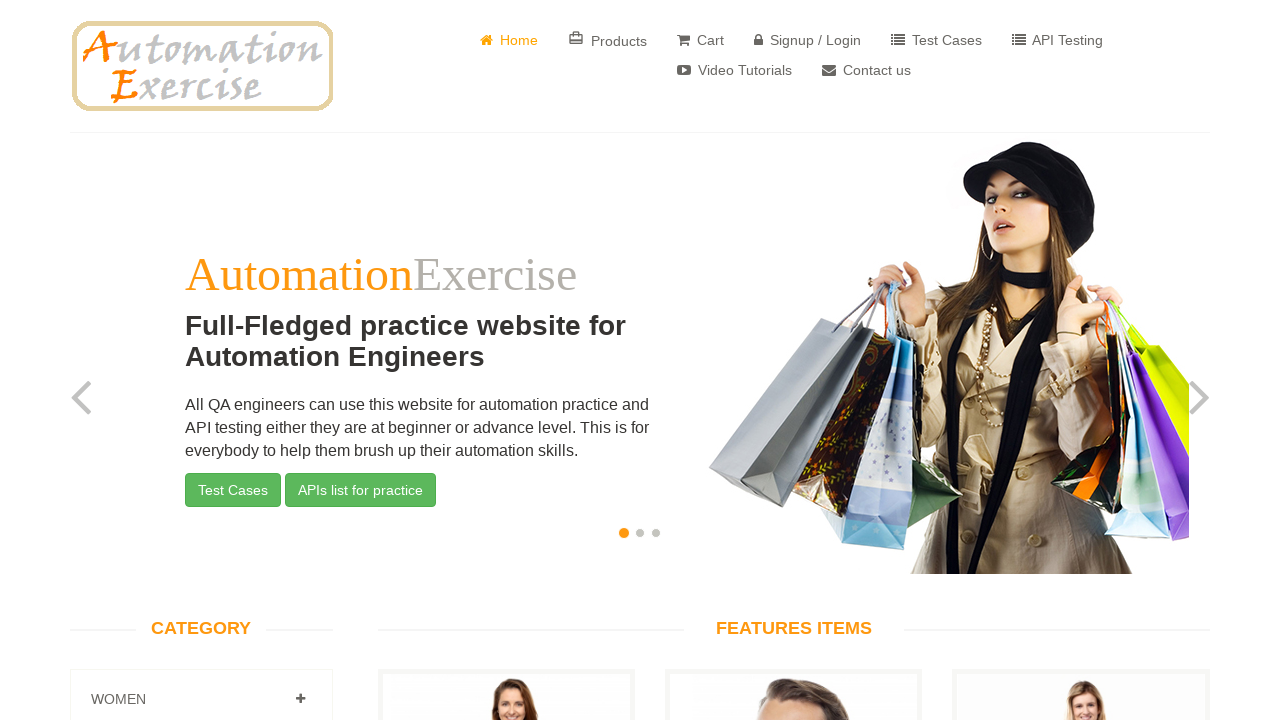

Verified page title contains 'Automation Exercise'
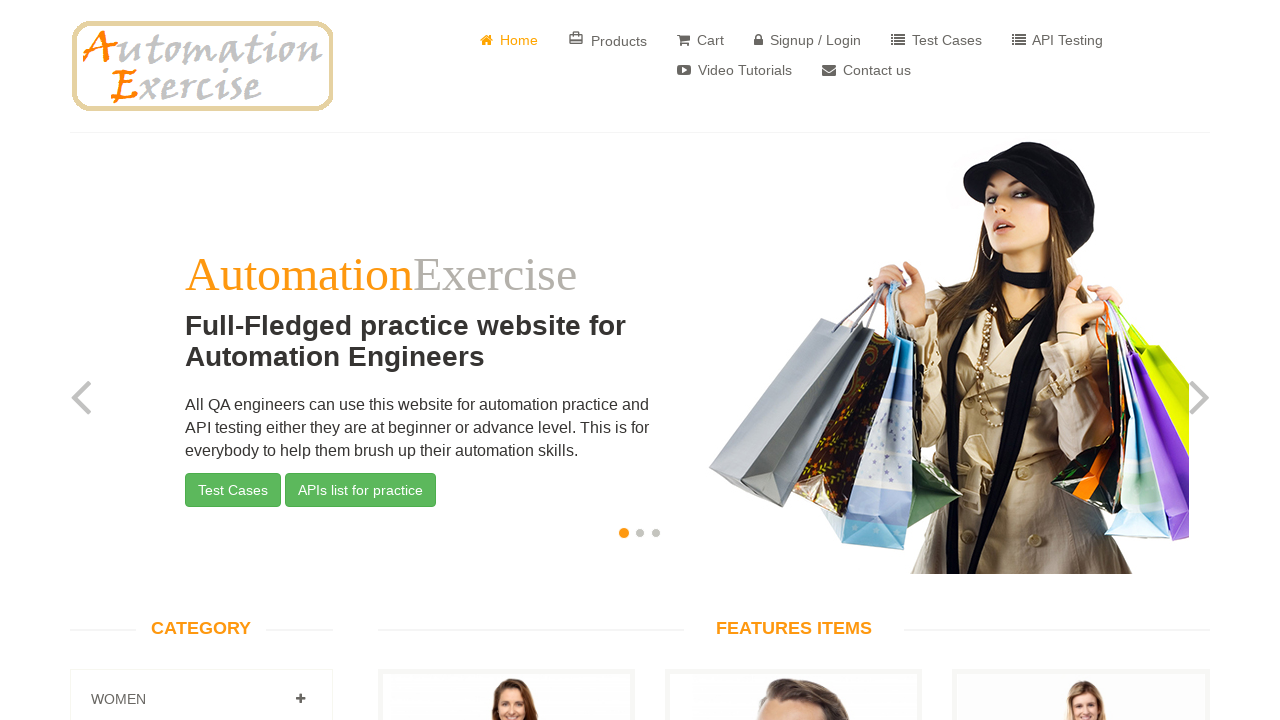

Clicked 'View Product' link for first product (Blue Top) at (506, 361) on a[href='/product_details/1']
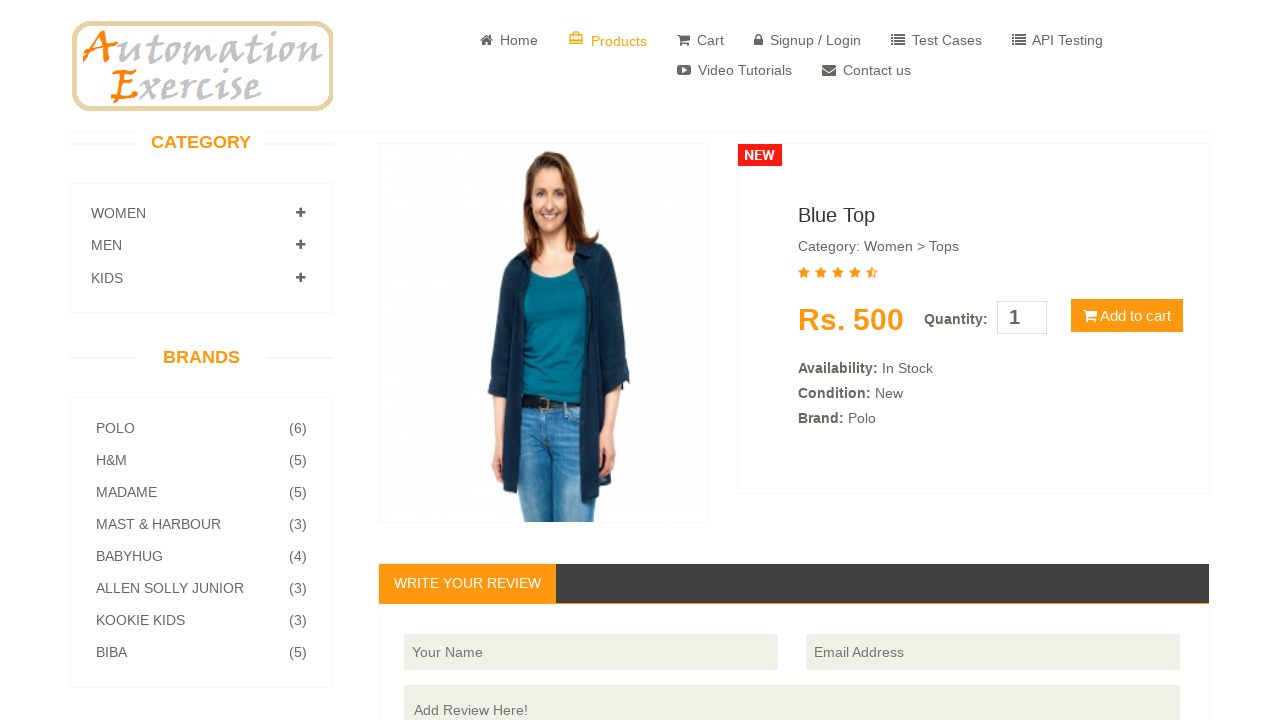

Product details page loaded for product ID 1
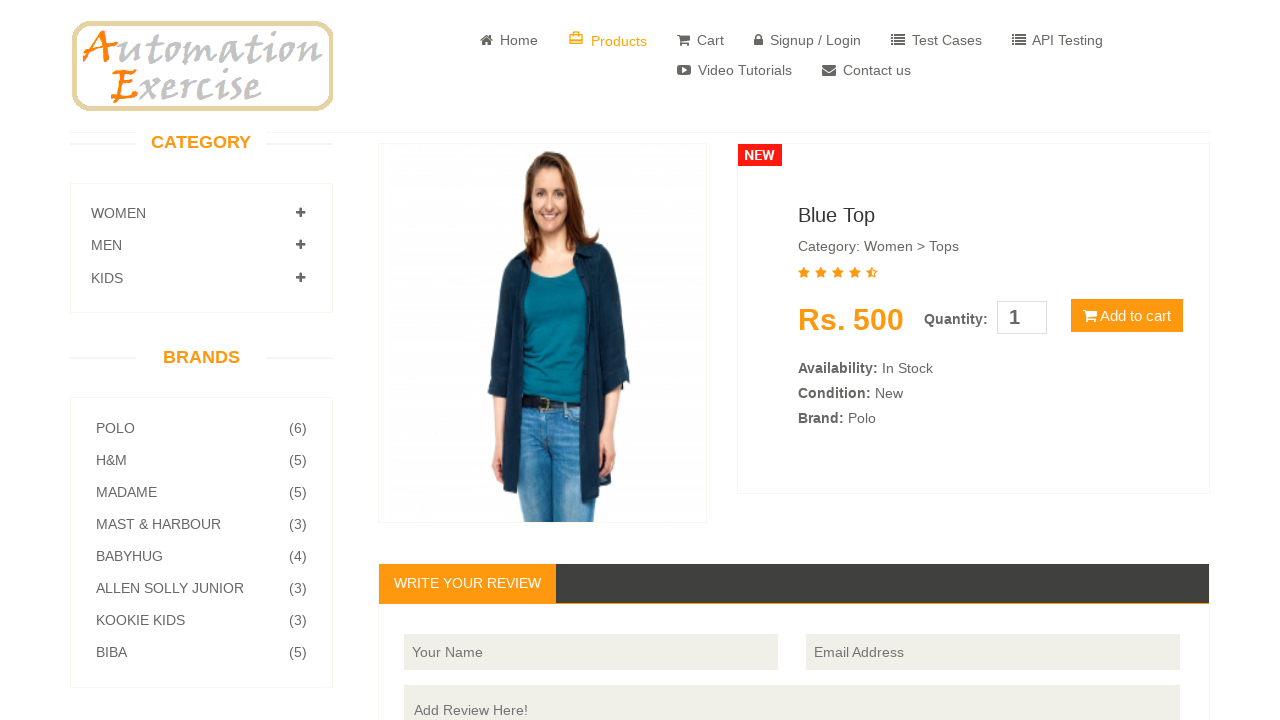

Verified page title contains 'Product Details'
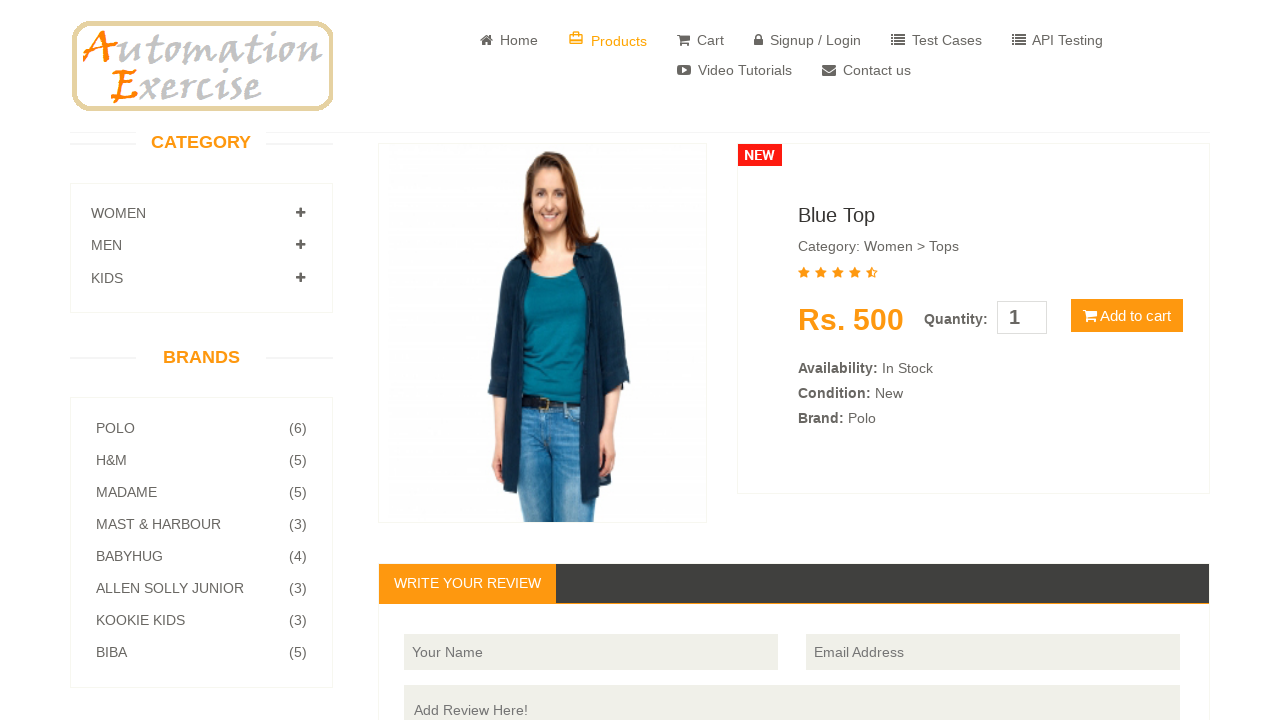

Set product quantity to 4 on #quantity
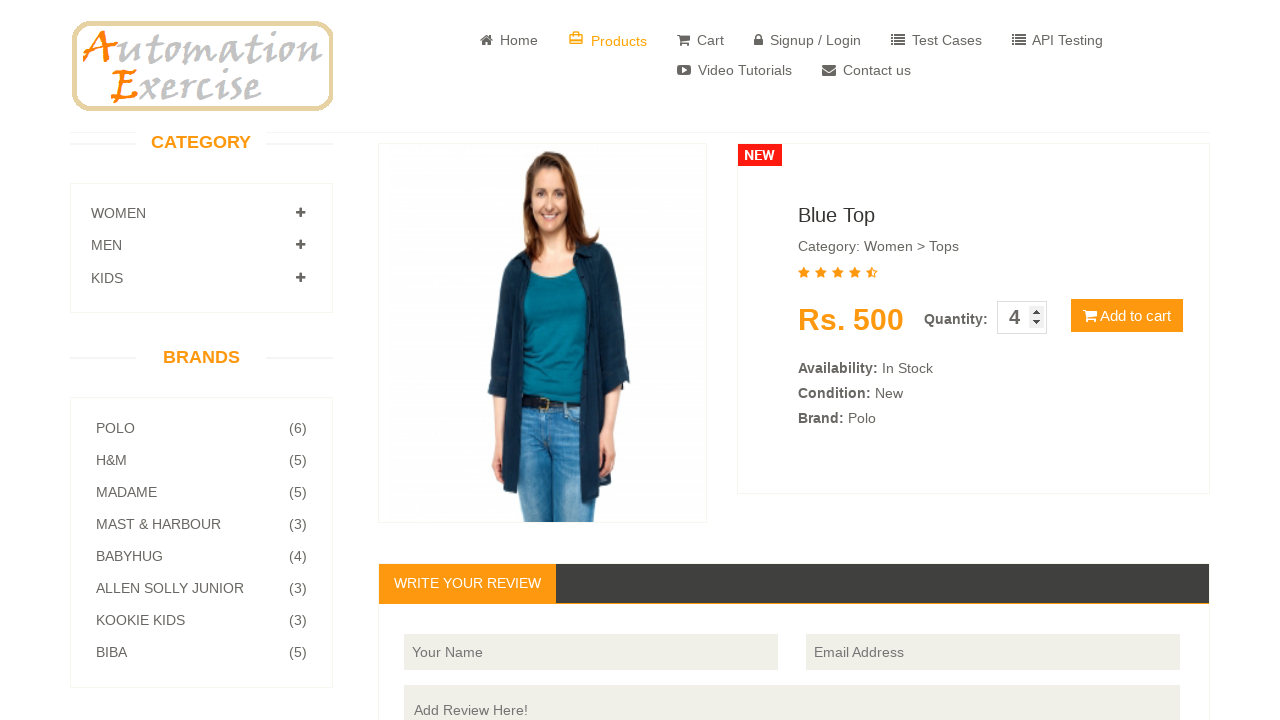

Clicked 'Add to cart' button at (1127, 316) on .product-information button
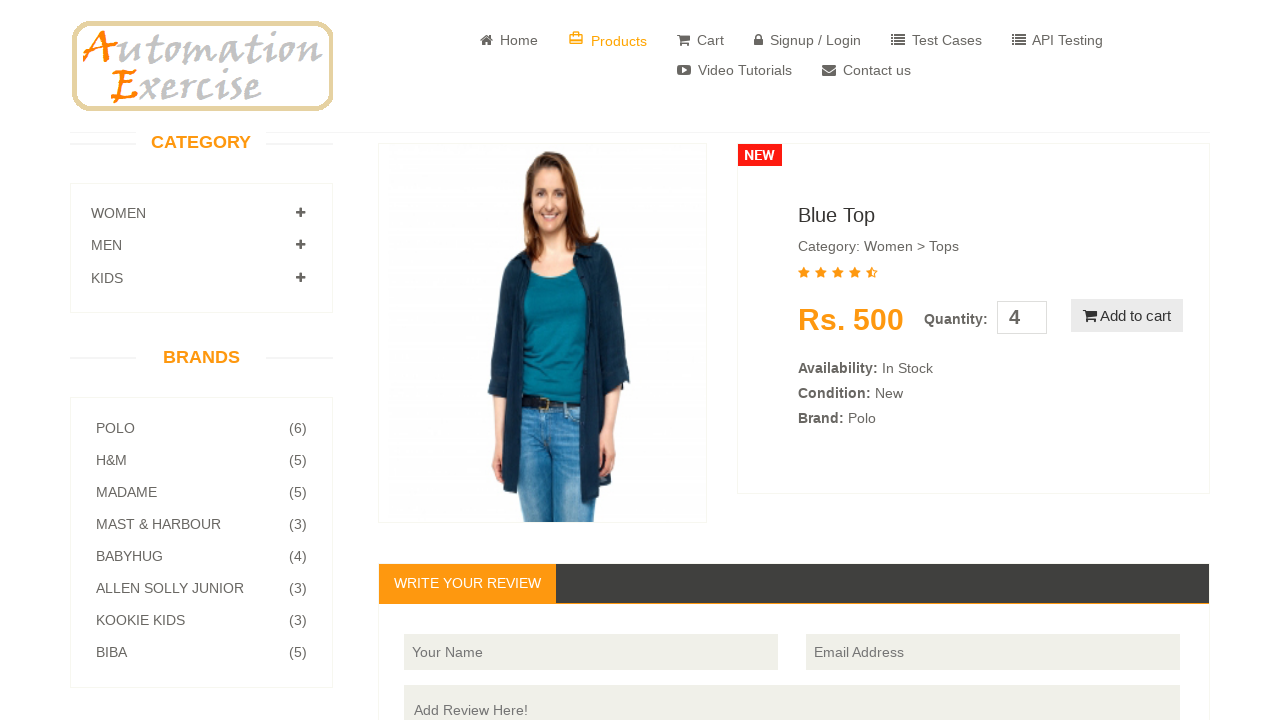

Add to cart modal appeared with 'View Cart' button
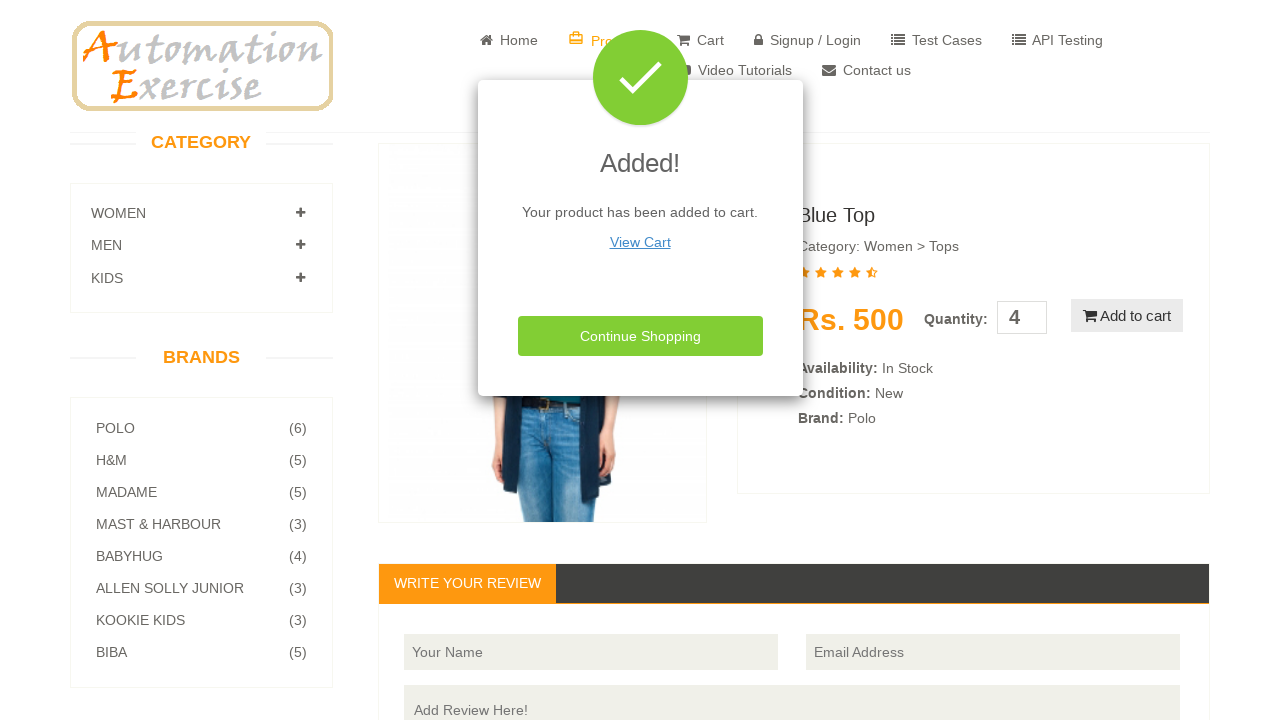

Clicked 'View Cart' button to navigate to shopping cart at (640, 242) on text=View Cart
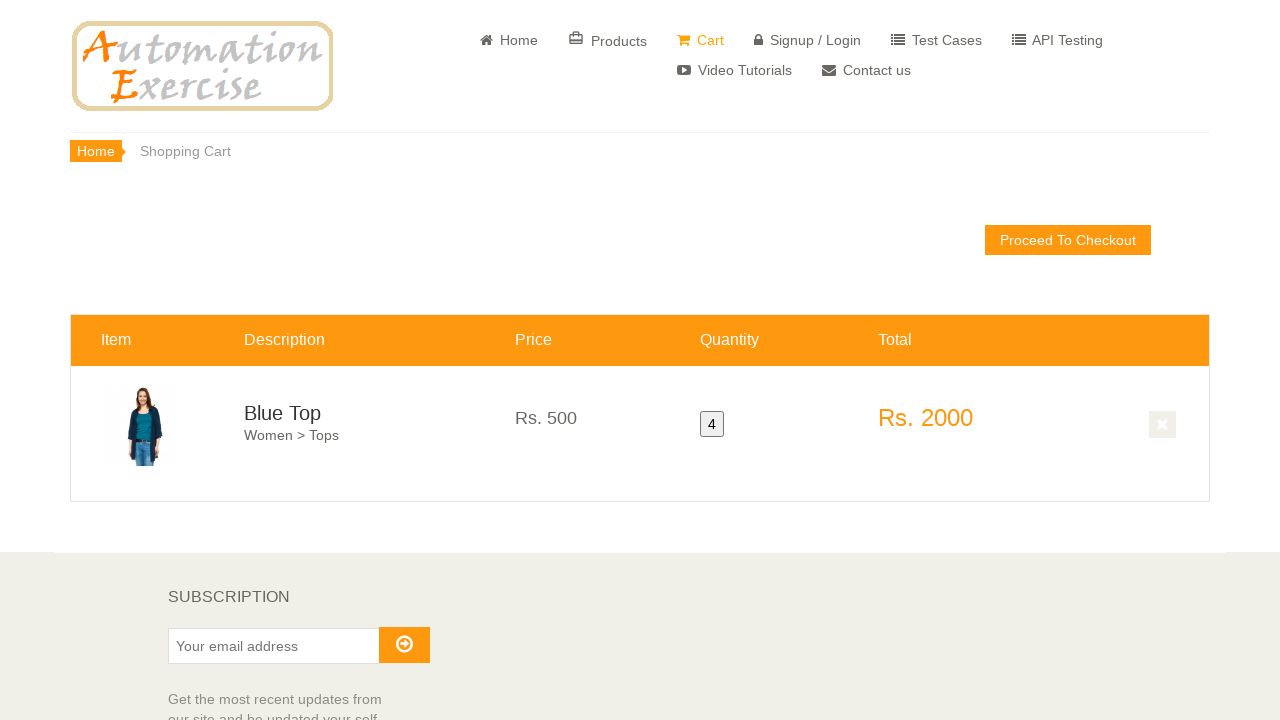

Cart page loaded
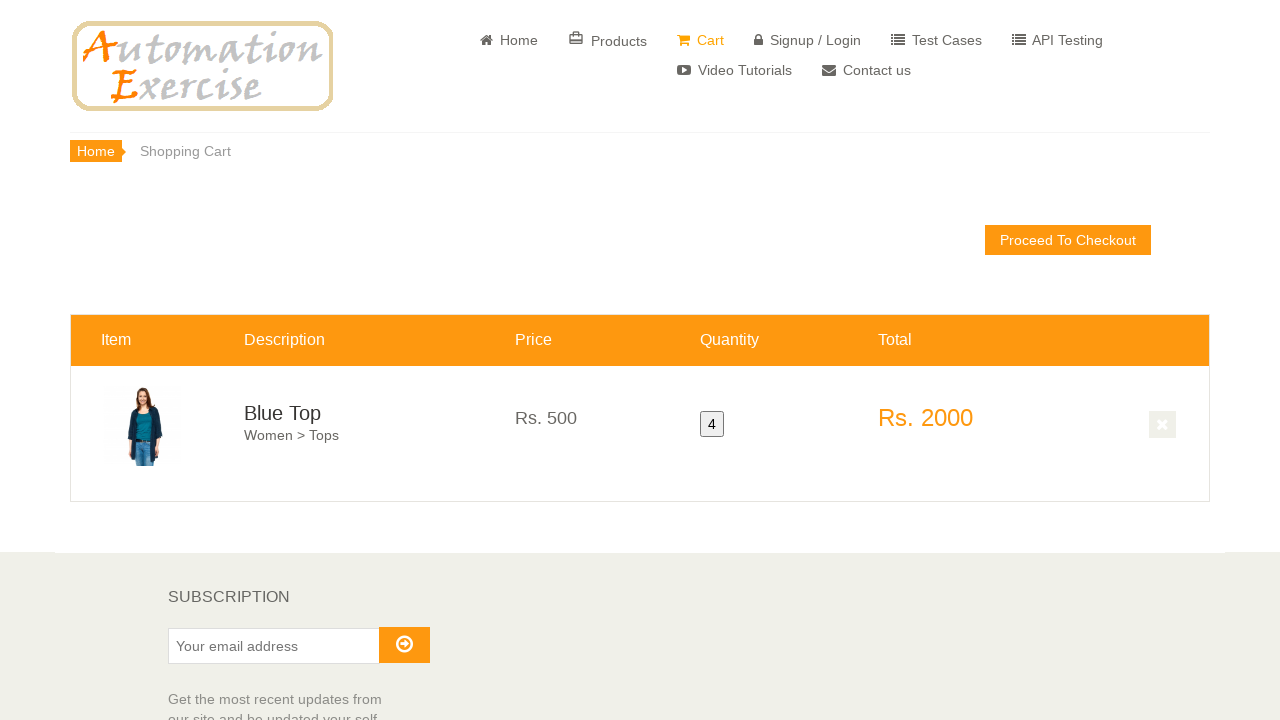

Cart information table loaded and visible
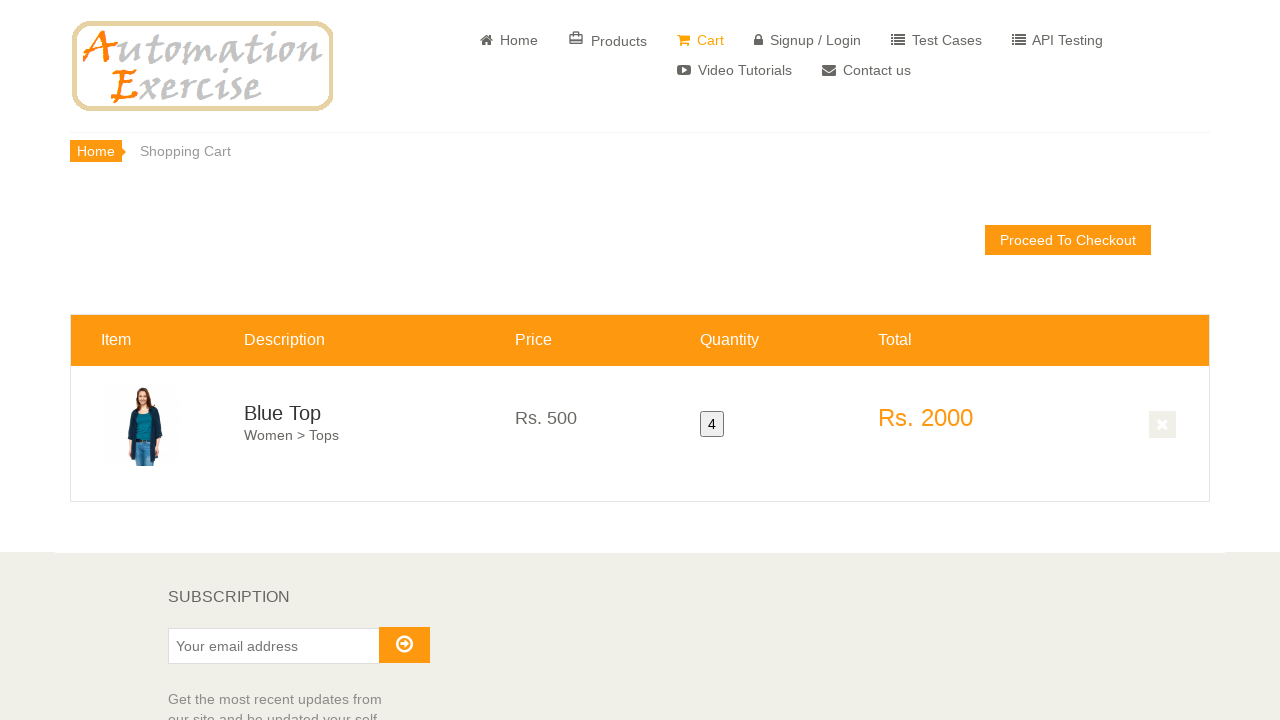

Located cart quantity cell for product 1
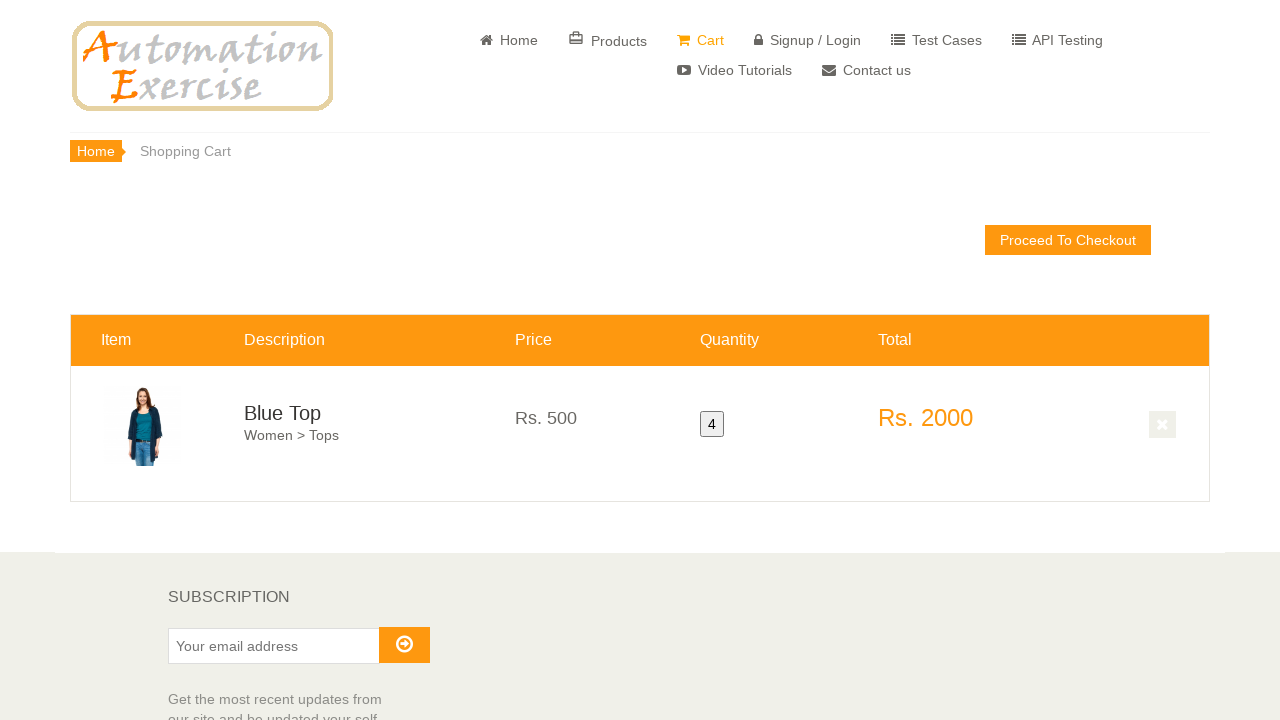

Verified cart quantity is 4 - test passed
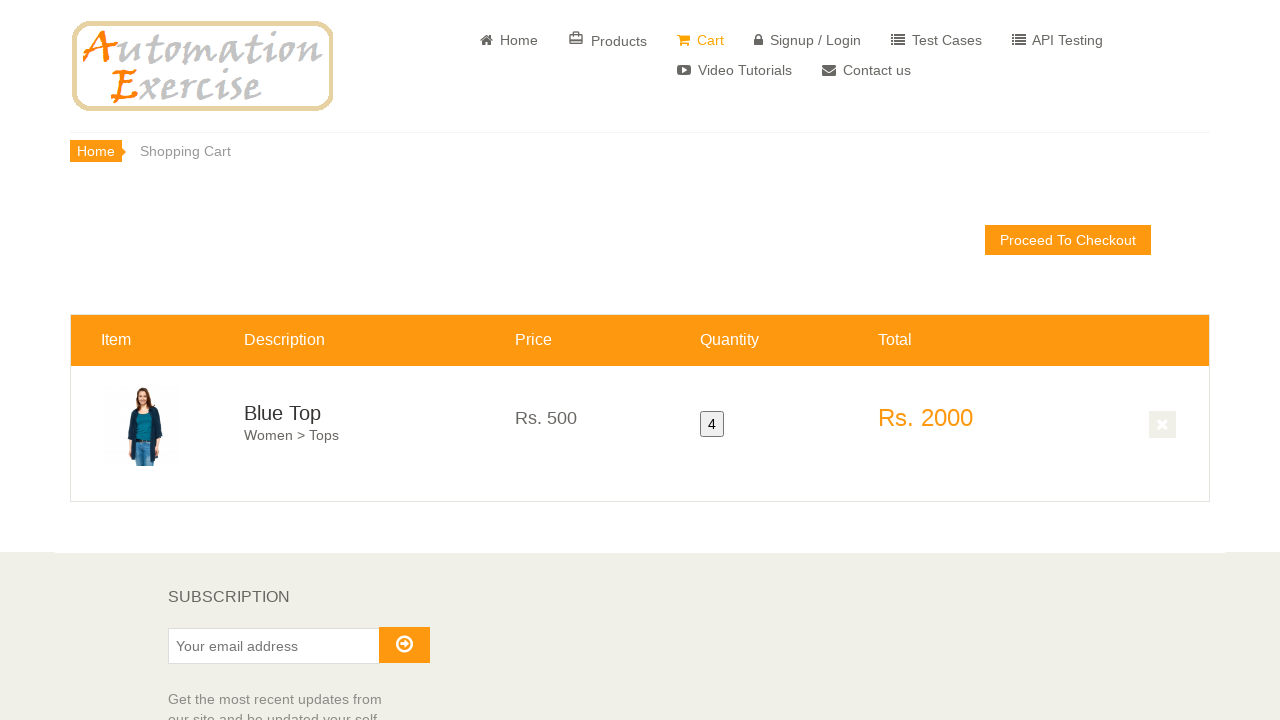

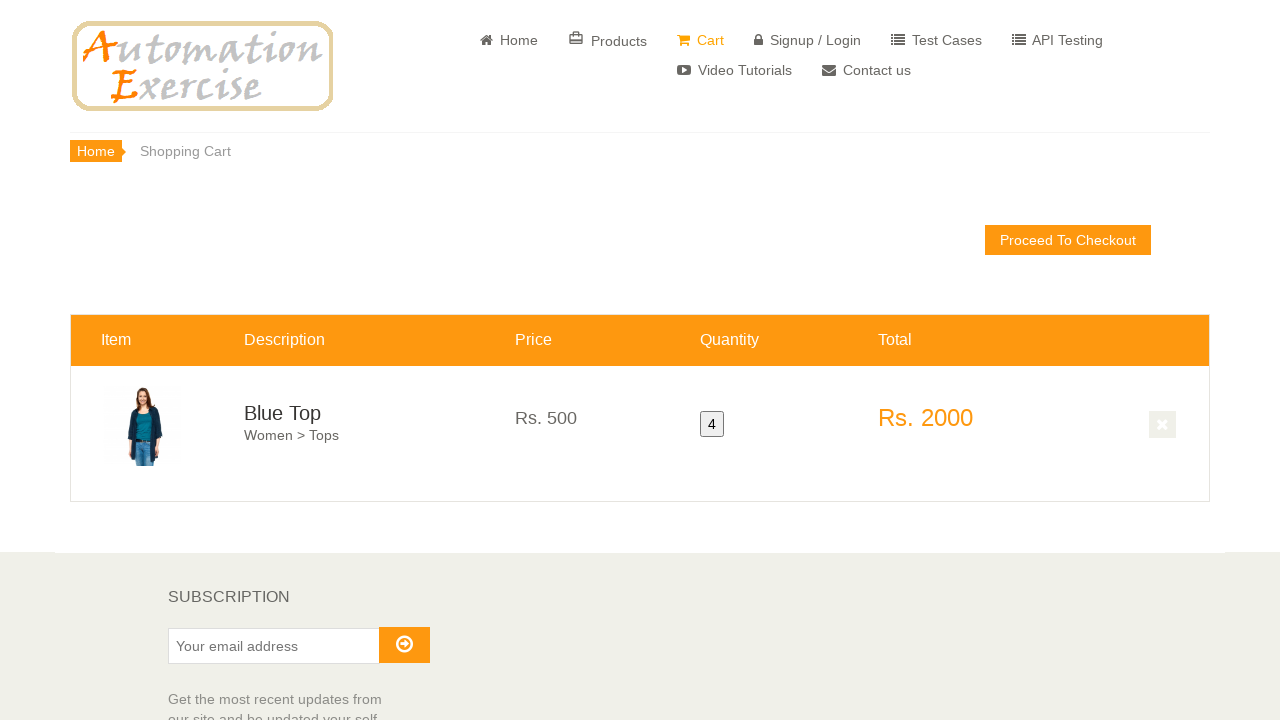